Navigates to a table page and filters rows based on status column values (NEGOTIATION or QUALIFIED), then extracts corresponding name, country, and joining date information

Starting URL: https://www.leafground.com/table.xhtml

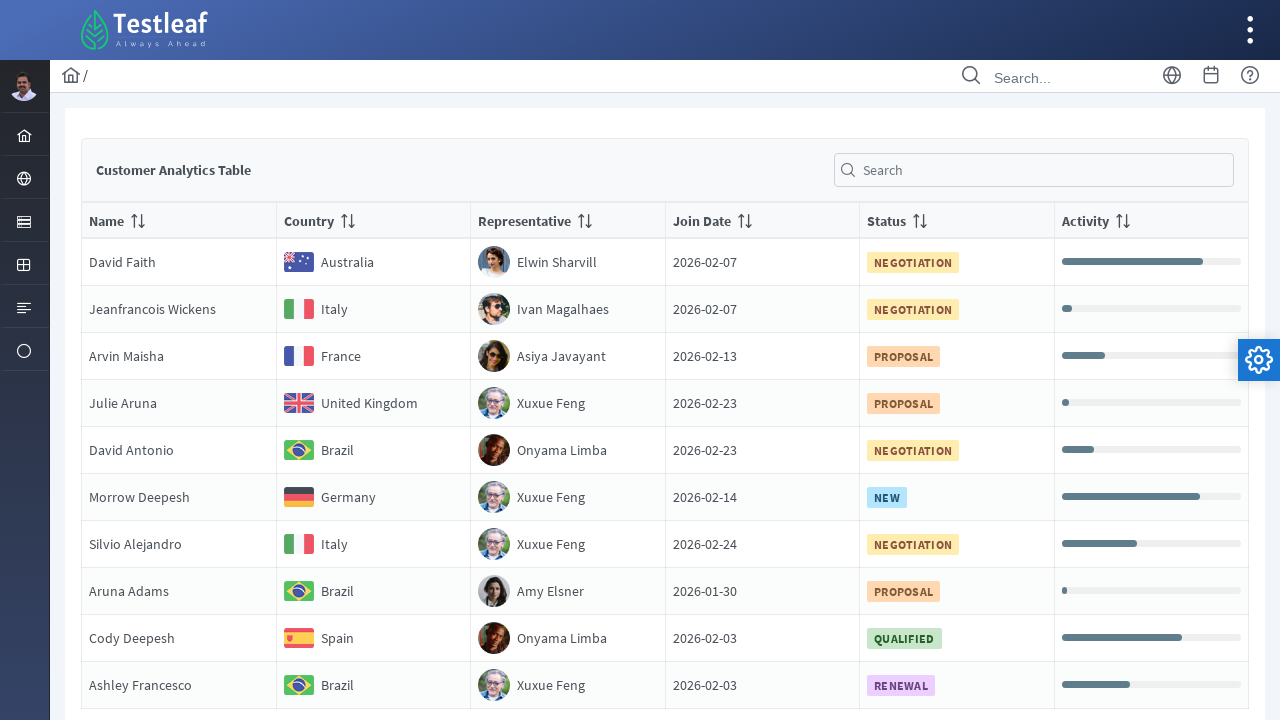

Navigated to table page at https://www.leafground.com/table.xhtml
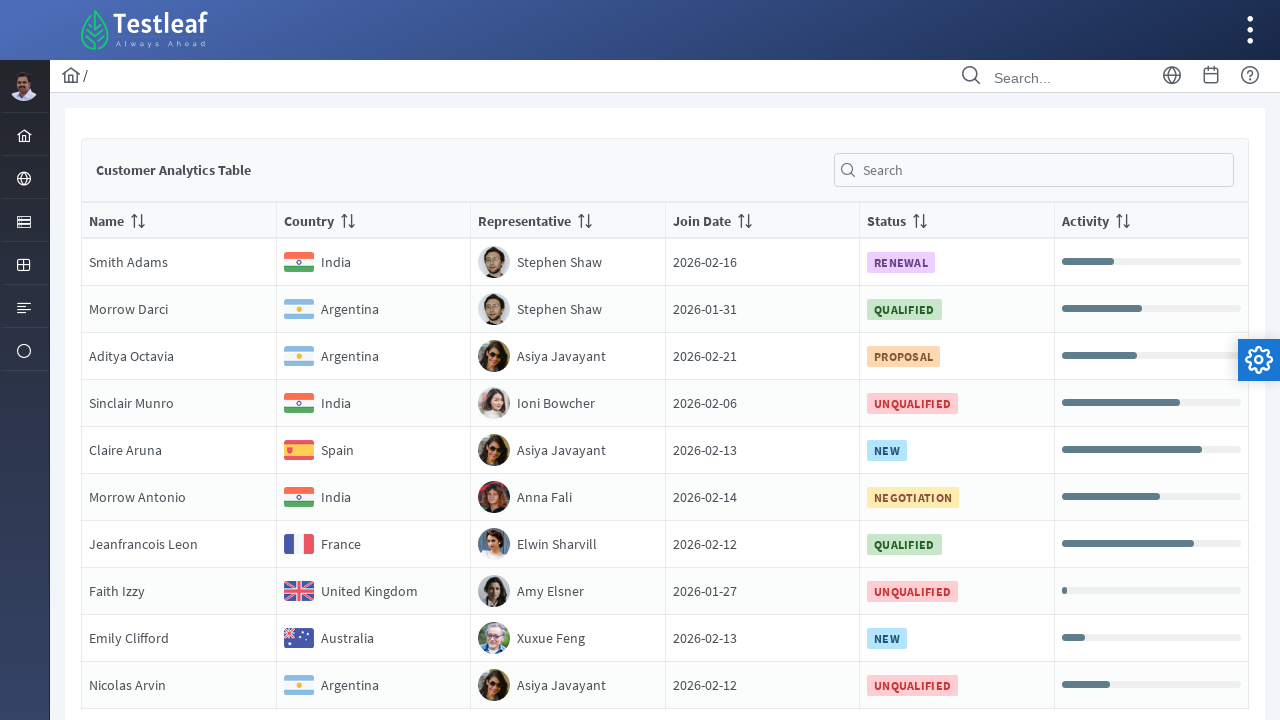

Table loaded successfully
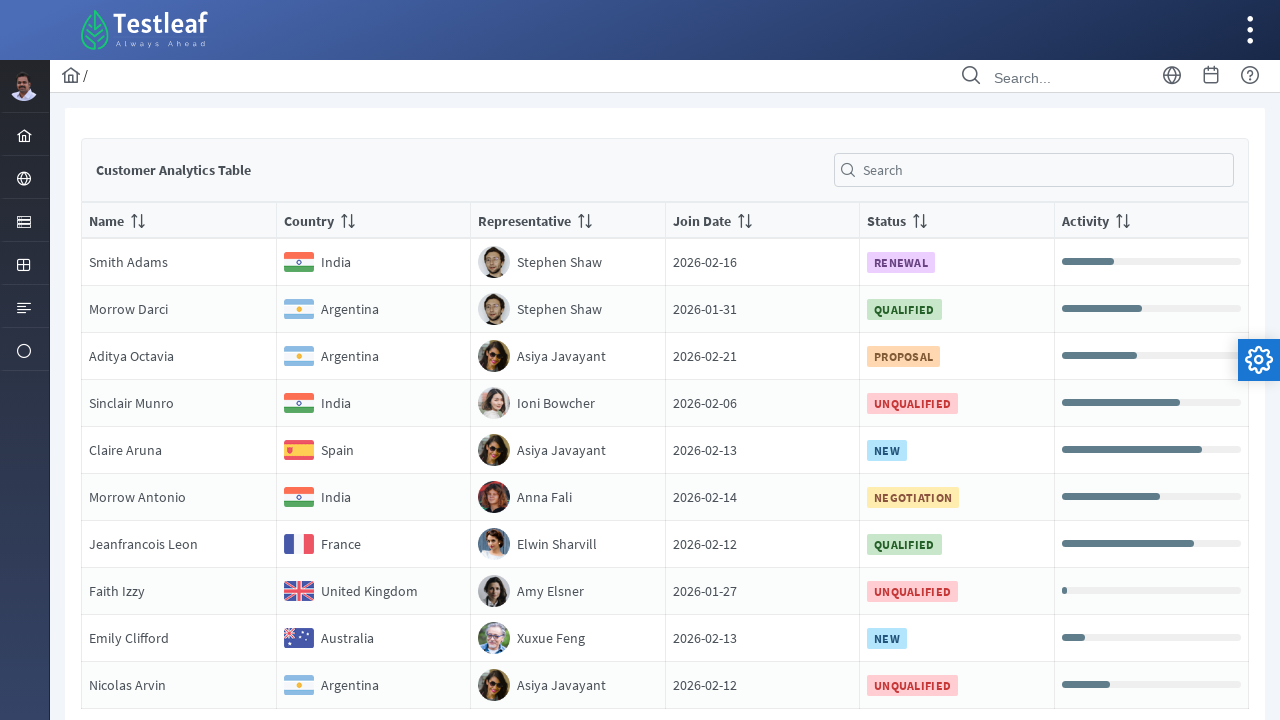

Retrieved all status cells from column 5
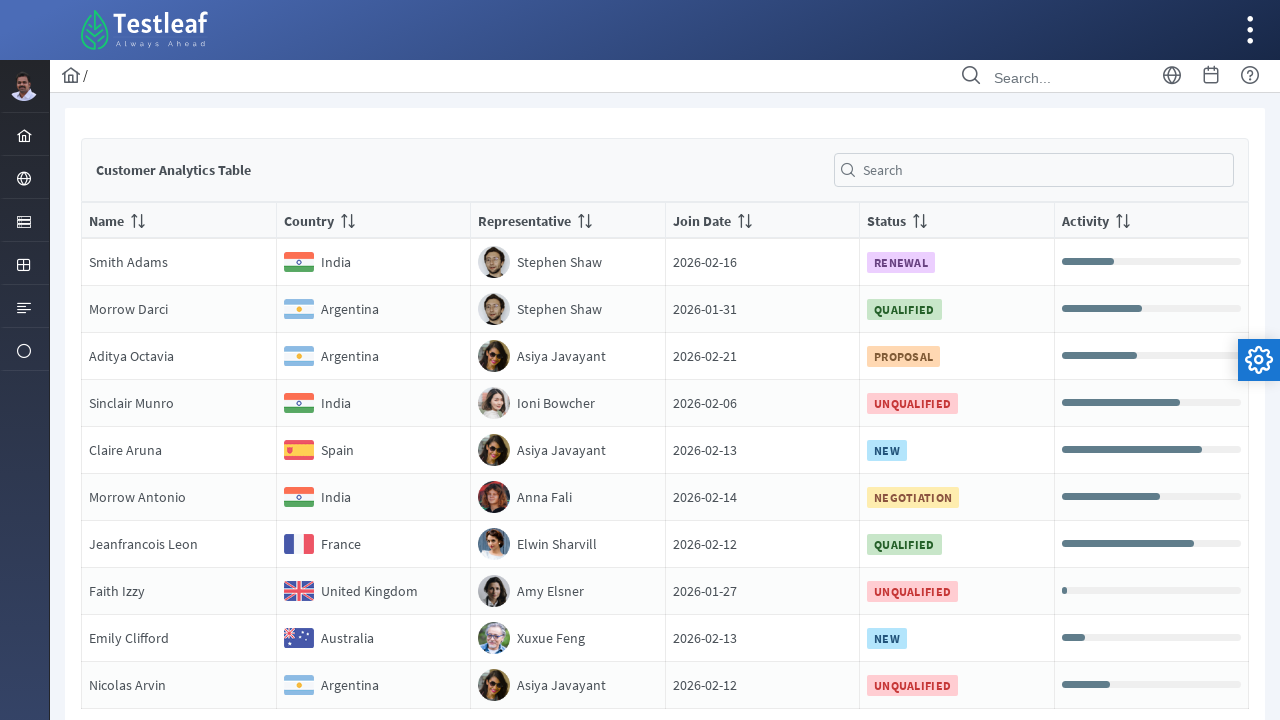

Defined target statuses: NEGOTIATION and QUALIFIED
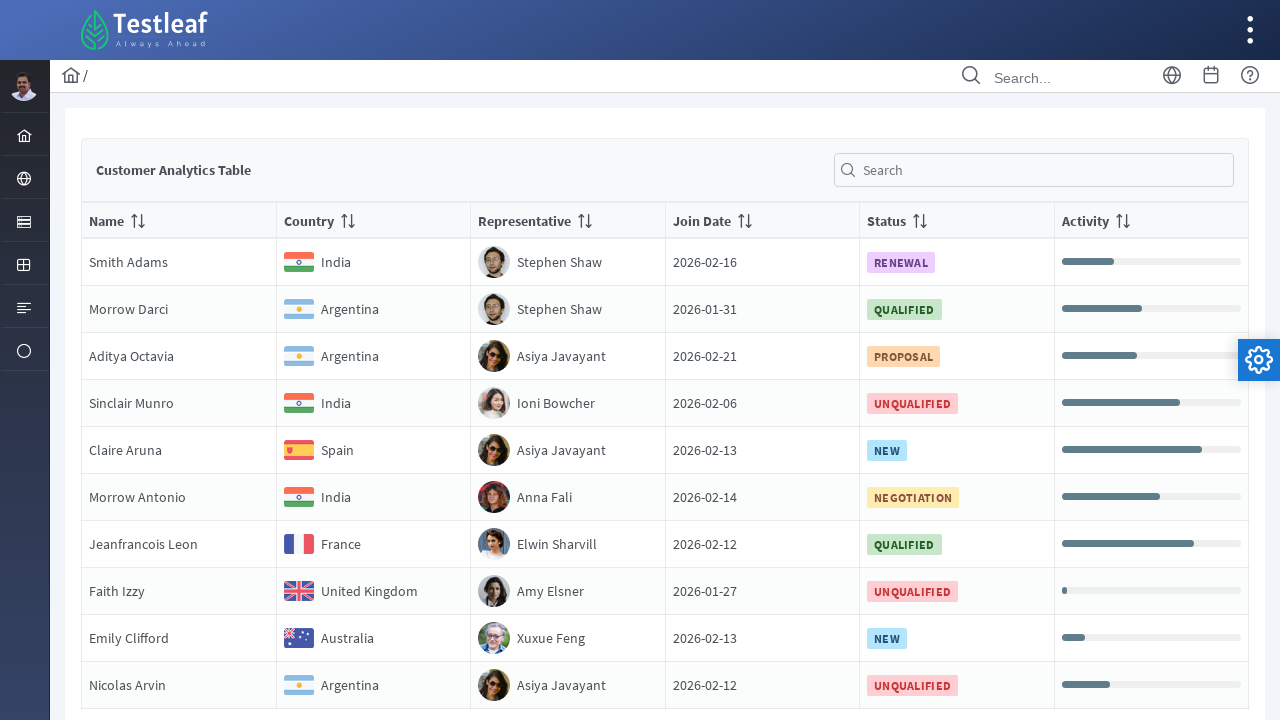

Checked status of row 1: 'Status
                                RENEWAL'
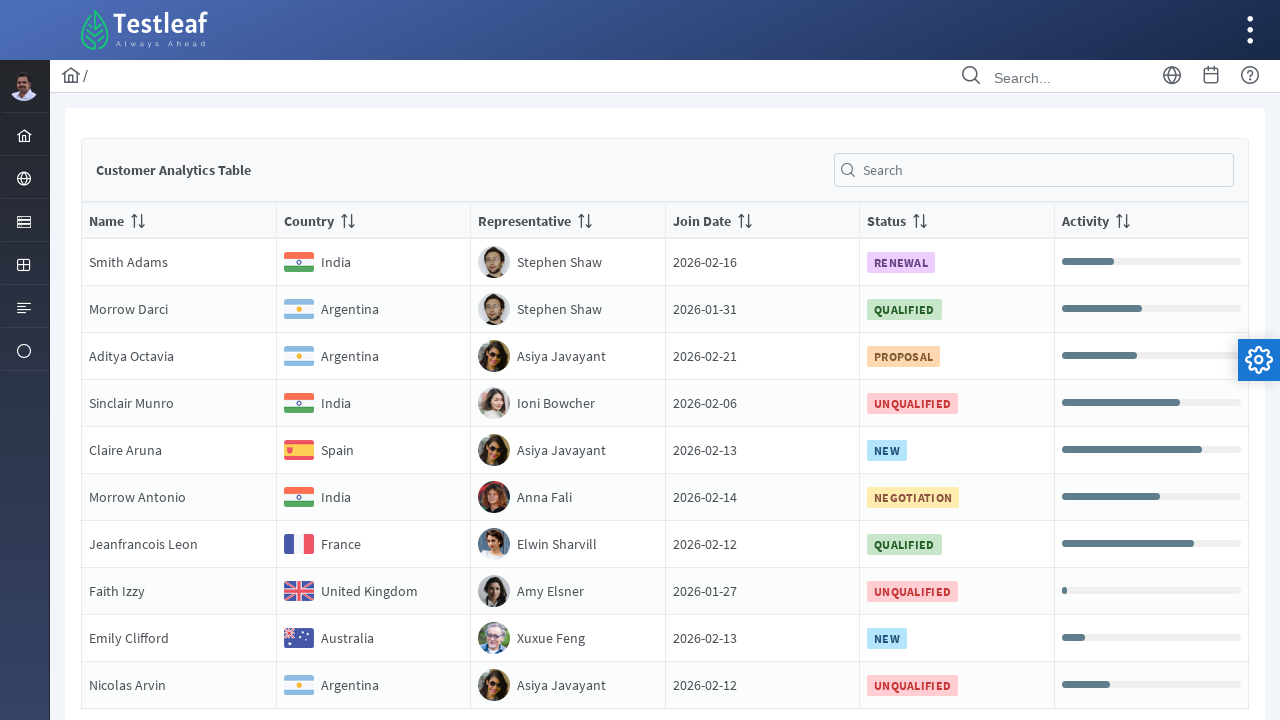

Checked status of row 2: 'Status
                                QUALIFIED'
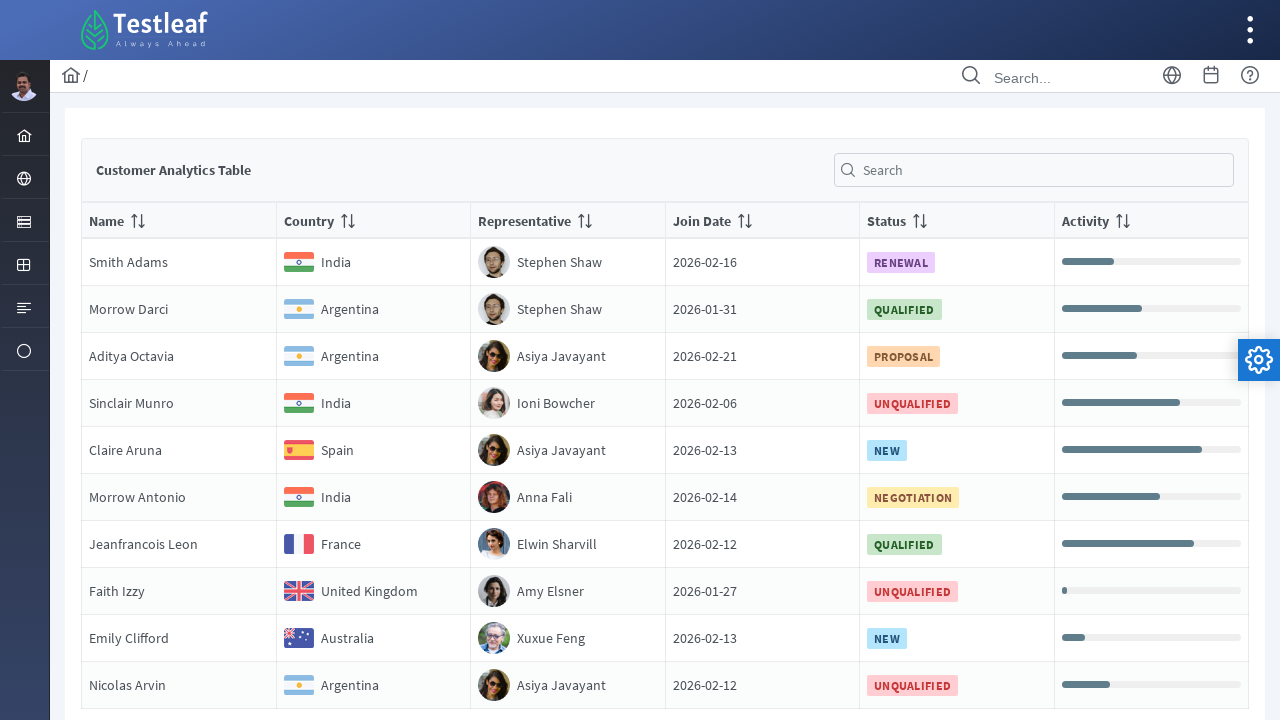

Checked status of row 3: 'Status
                                PROPOSAL'
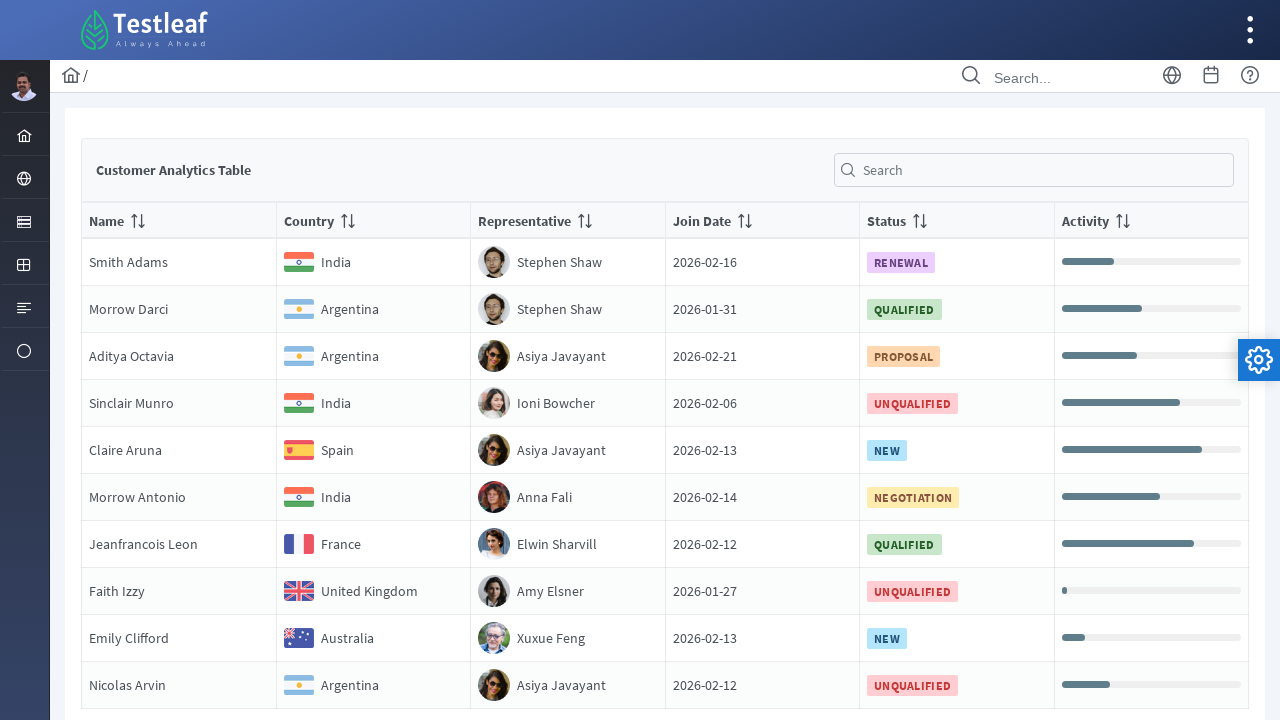

Checked status of row 4: 'Status
                                UNQUALIFIED'
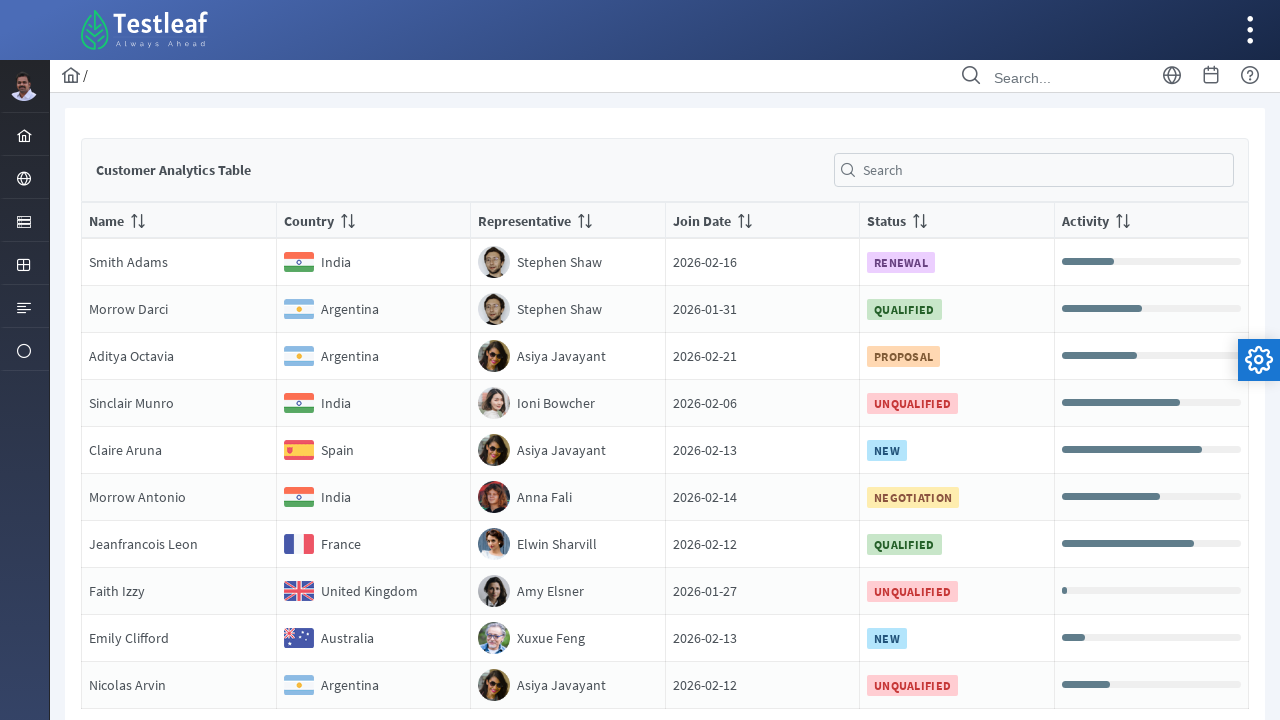

Checked status of row 5: 'Status
                                NEW'
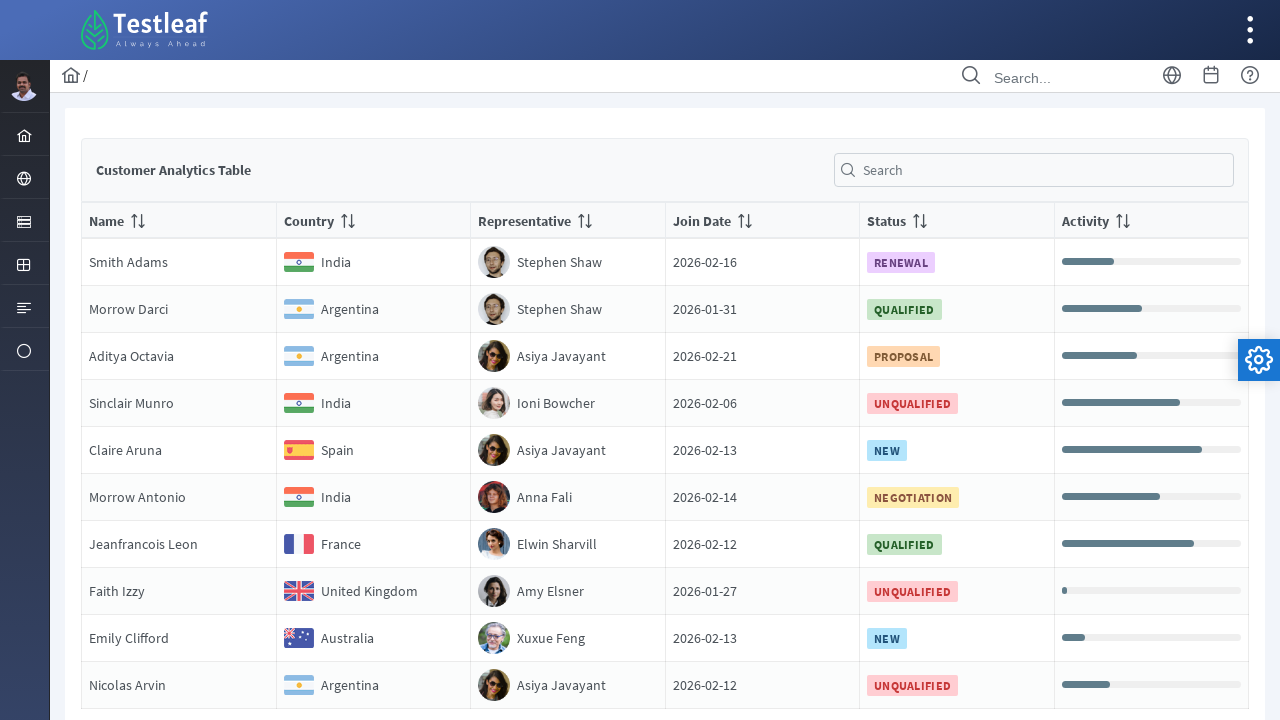

Checked status of row 6: 'Status
                                NEGOTIATION'
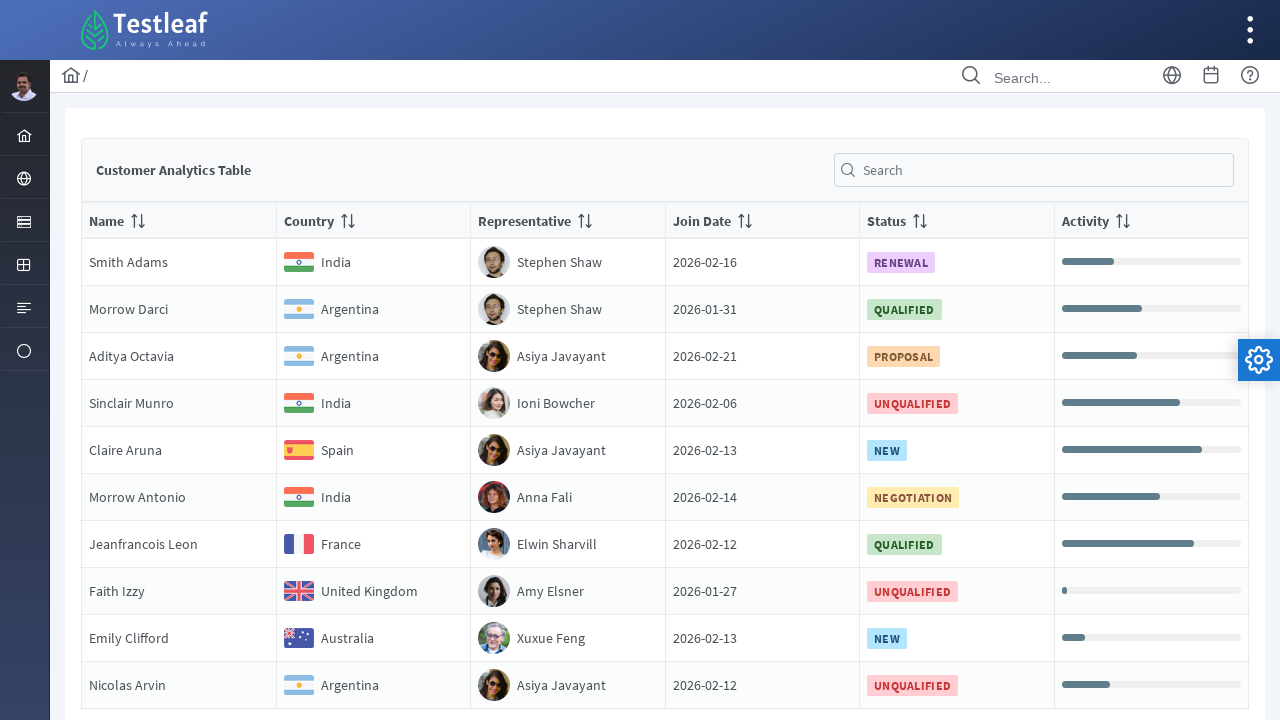

Checked status of row 7: 'Status
                                QUALIFIED'
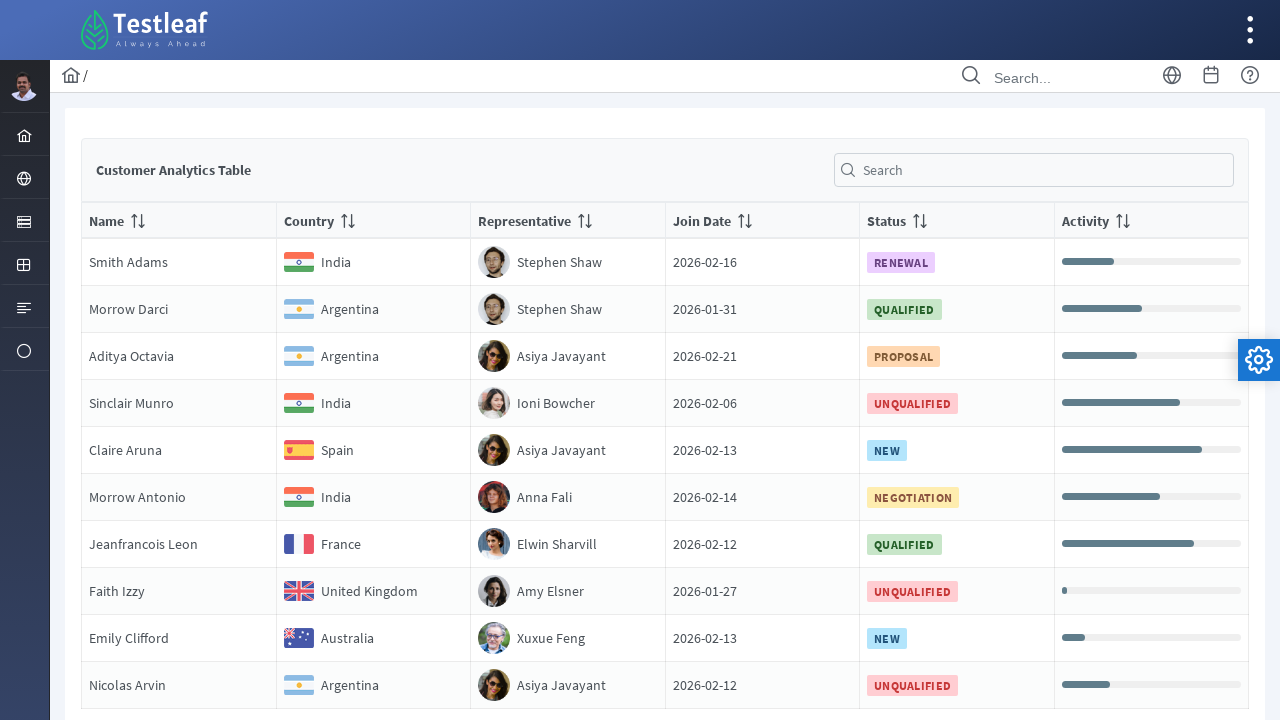

Checked status of row 8: 'Status
                                UNQUALIFIED'
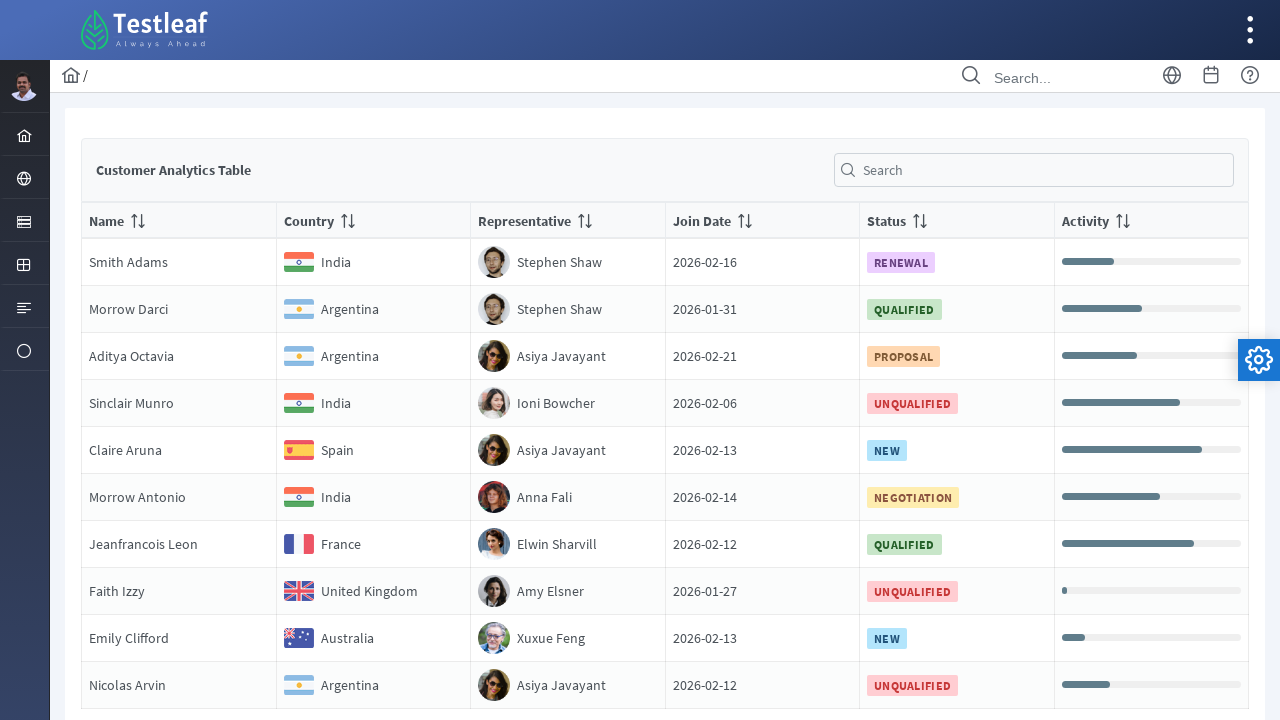

Checked status of row 9: 'Status
                                NEW'
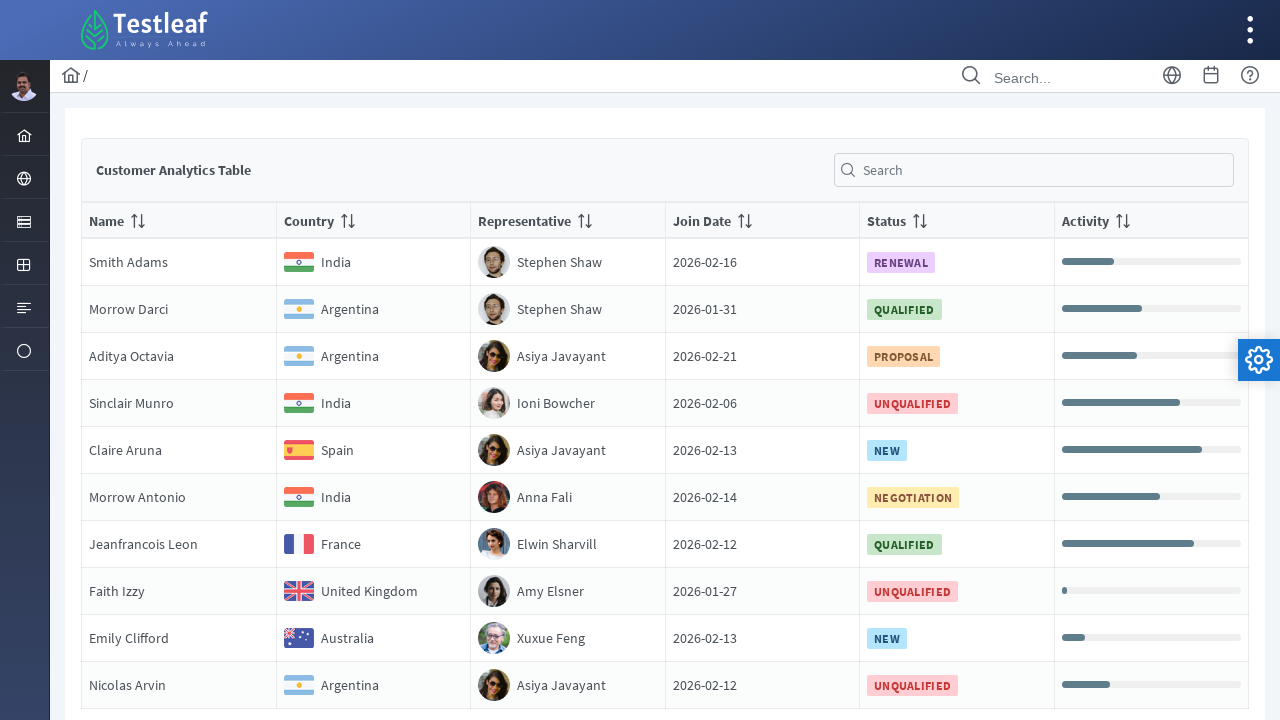

Checked status of row 10: 'Status
                                UNQUALIFIED'
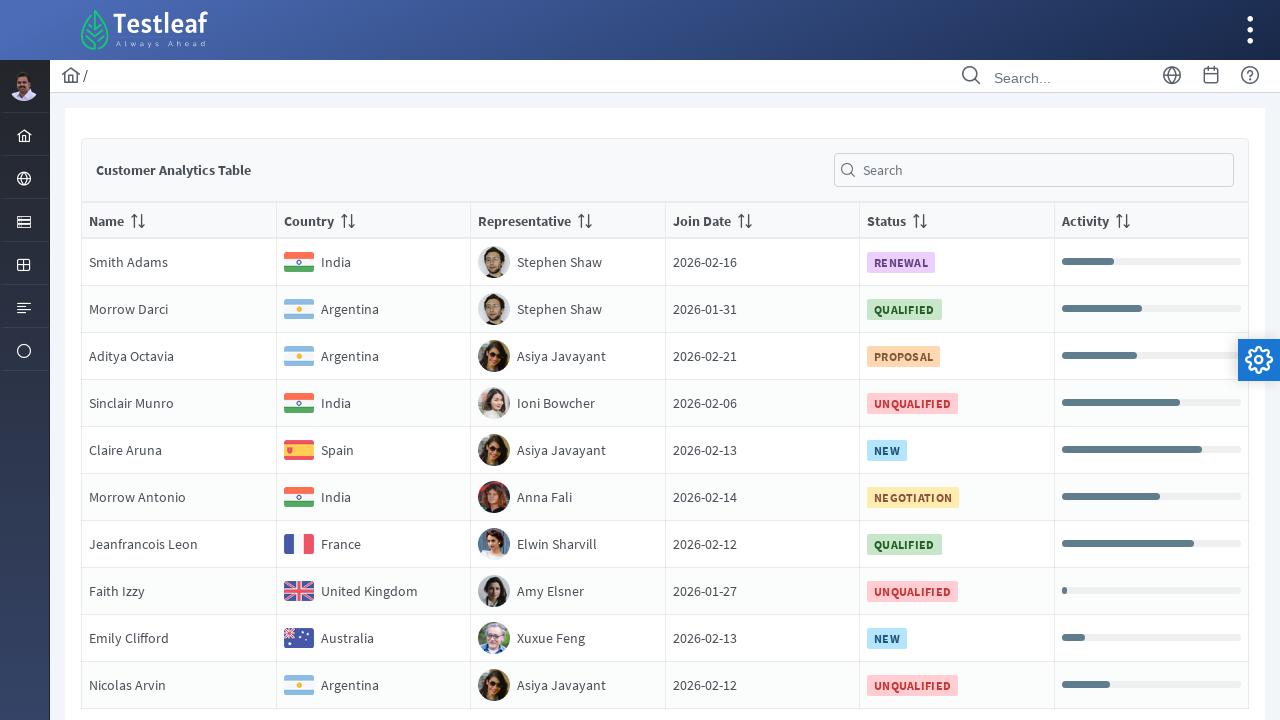

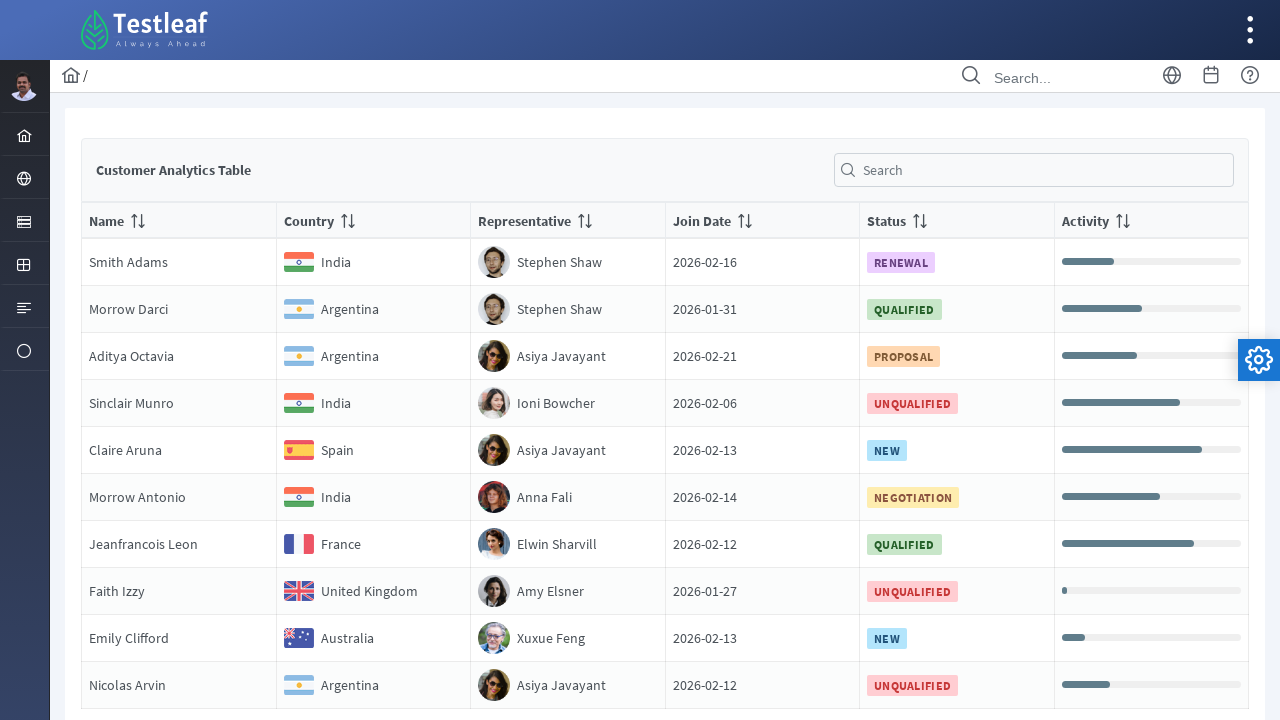